Tests the sign-up form functionality by filling in a random full name and email address, then clicking the sign-up button to submit the form.

Starting URL: https://practice.cydeo.com/sign_up

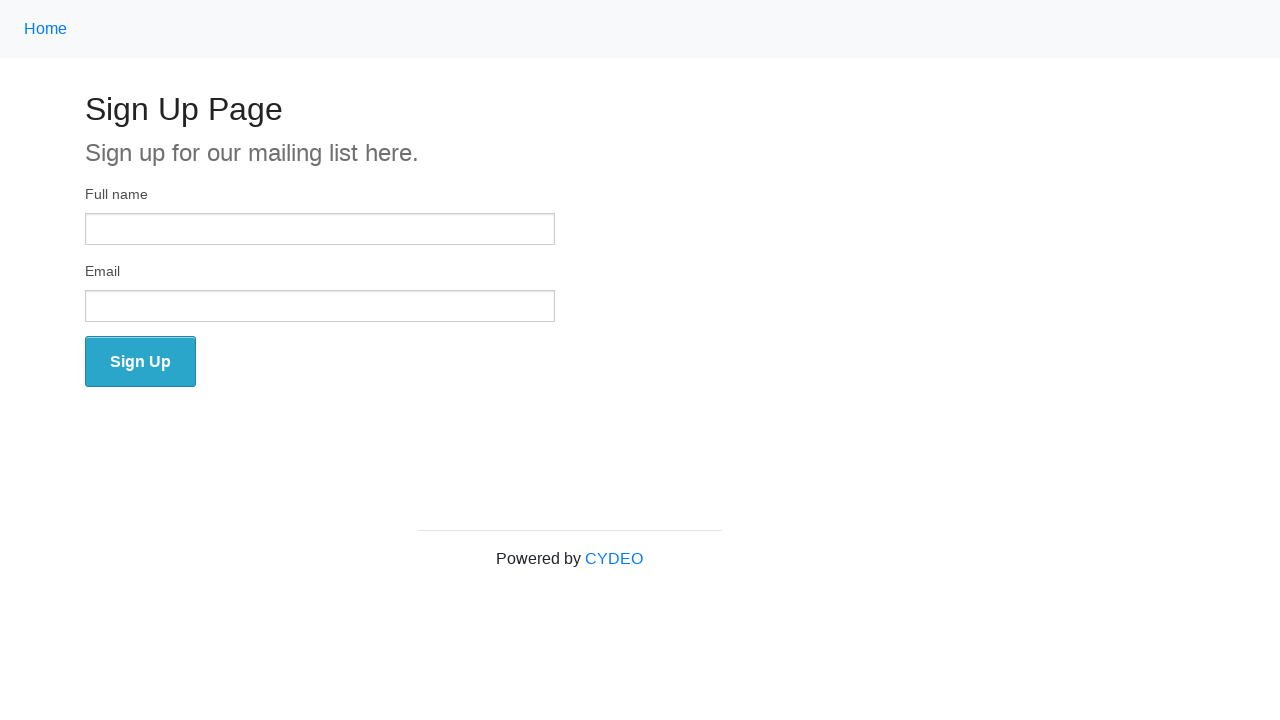

Filled full name field with 'Marcus Henderson' on input[name='full_name']
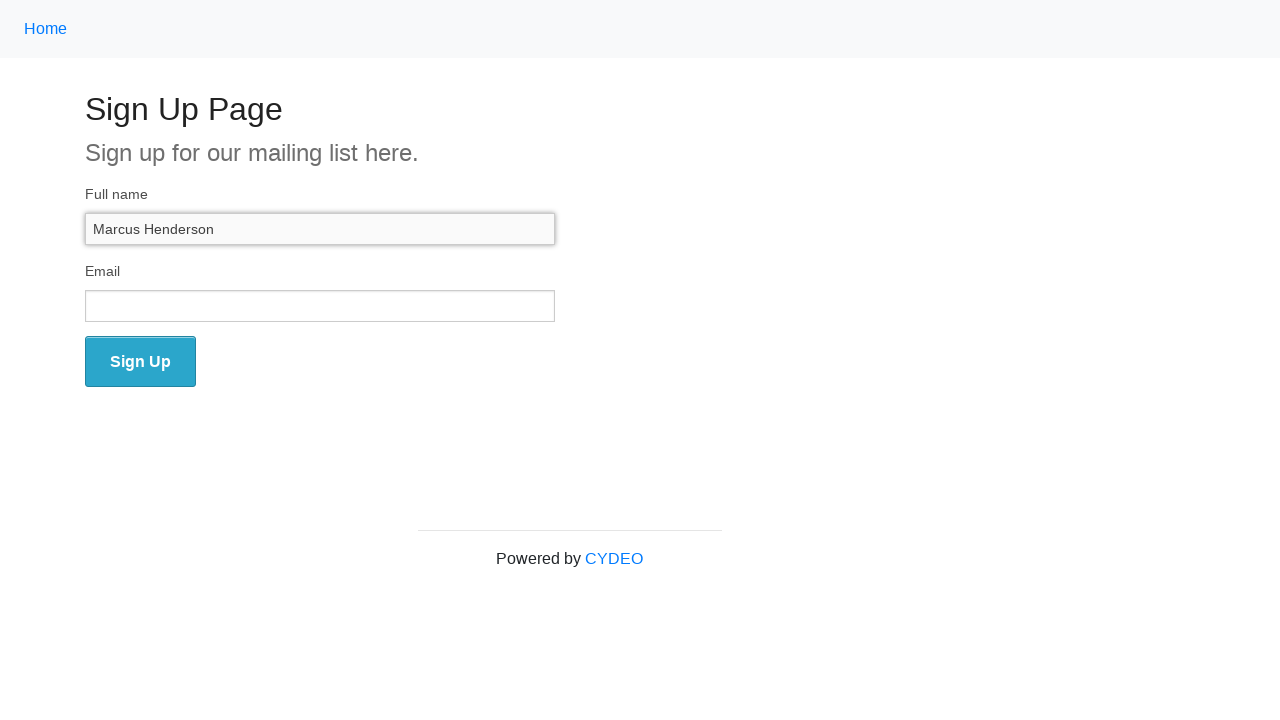

Filled email field with 'marcus.henderson@gmail.com' on input[name='email']
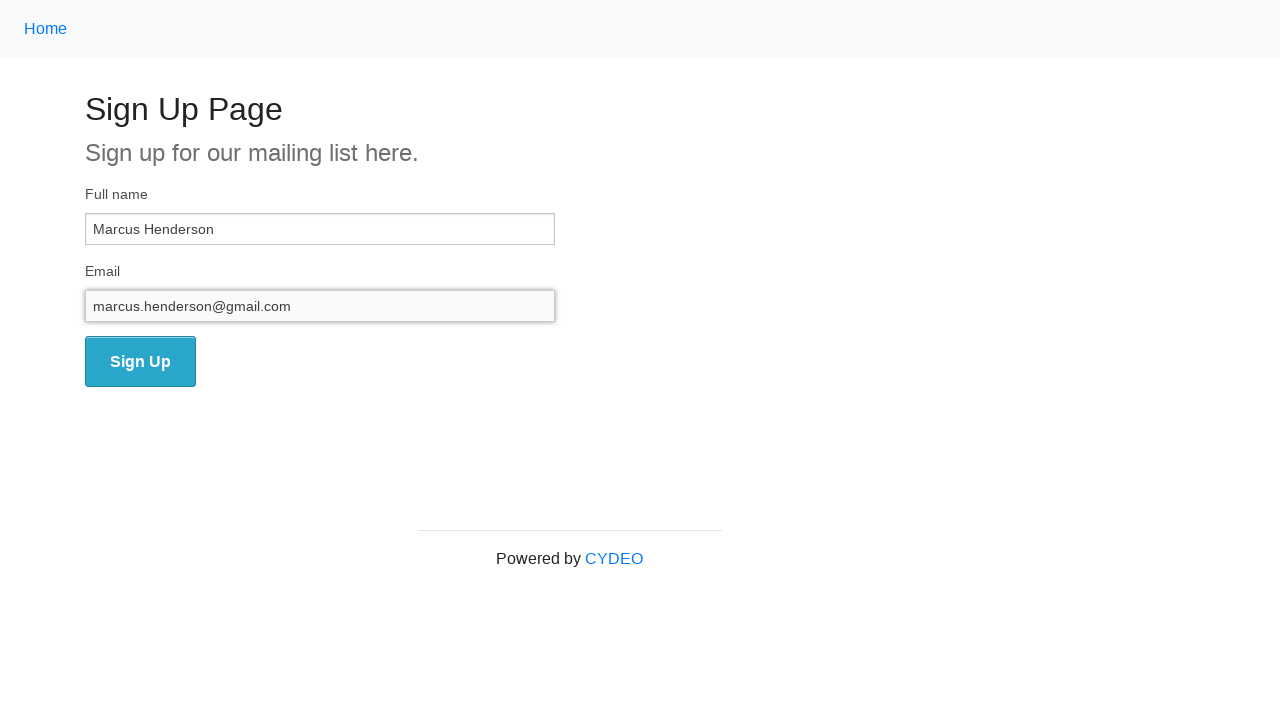

Clicked the sign up button to submit the form at (140, 362) on [name='wooden_spoon']
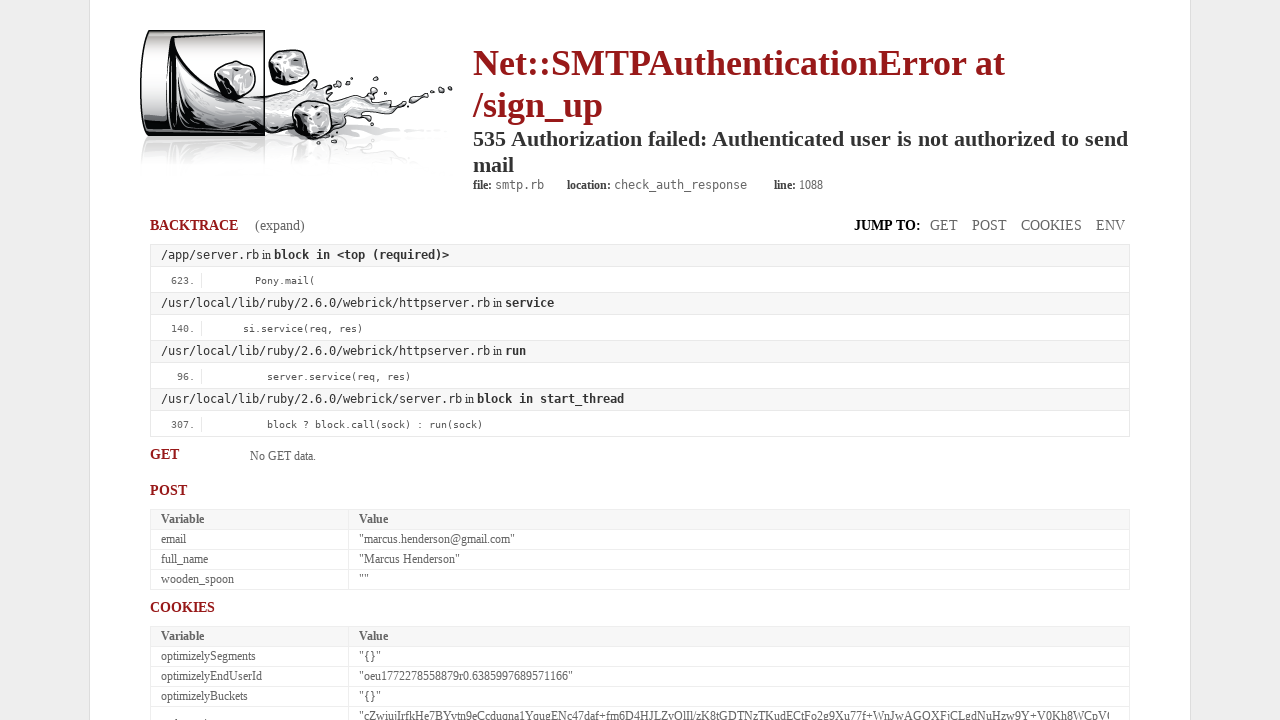

Form submission completed and page reached network idle state
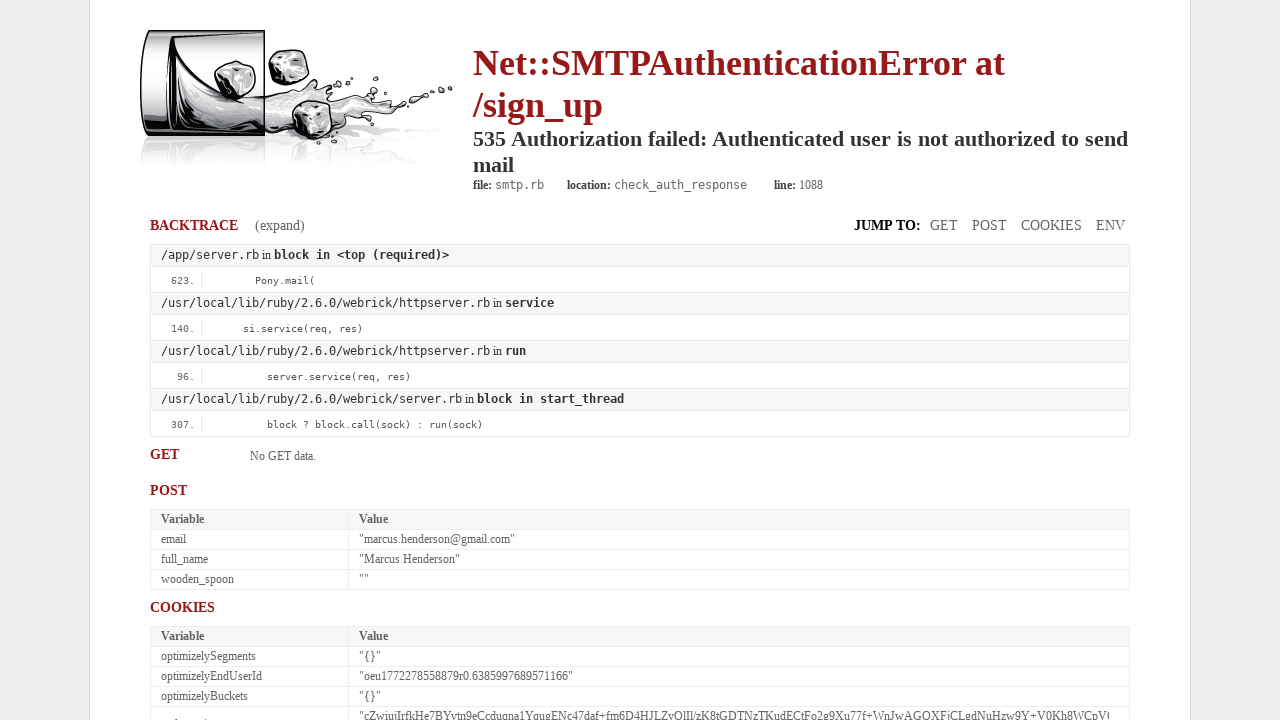

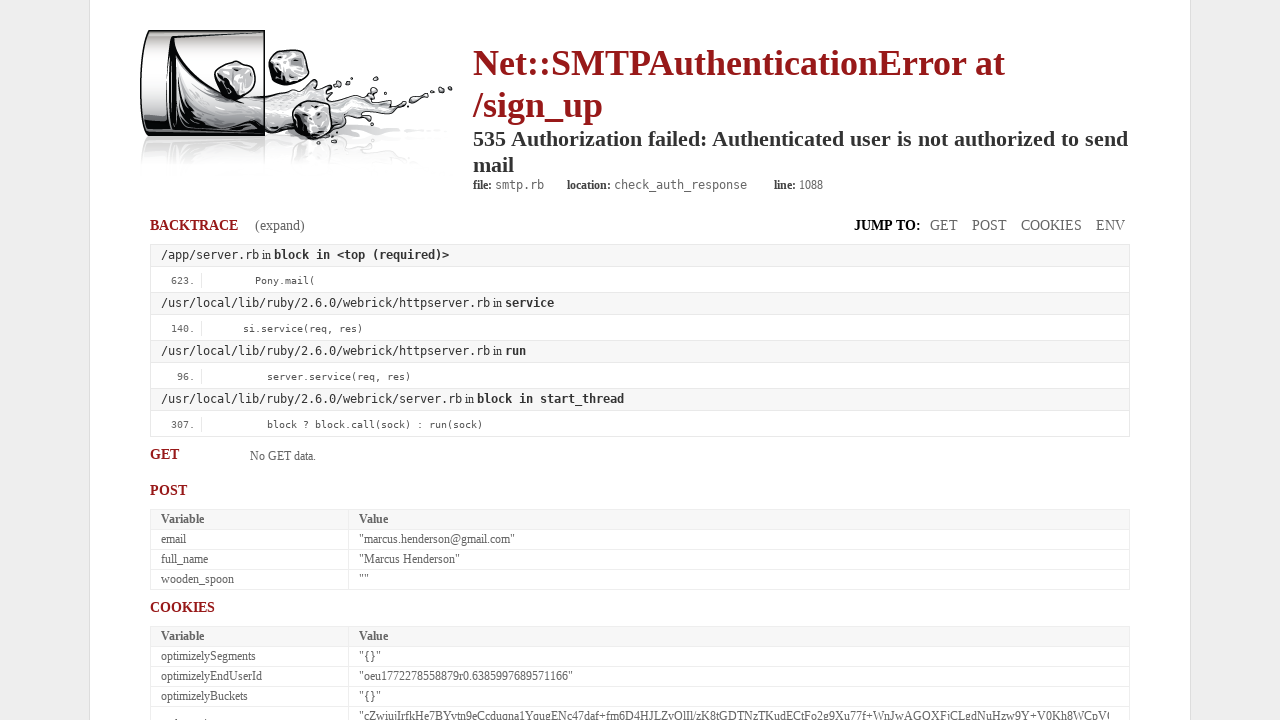